Tests scroll into view, mouse hover functionality, and alert handling on two different pages

Starting URL: https://rahulshettyacademy.com/AutomationPractice/

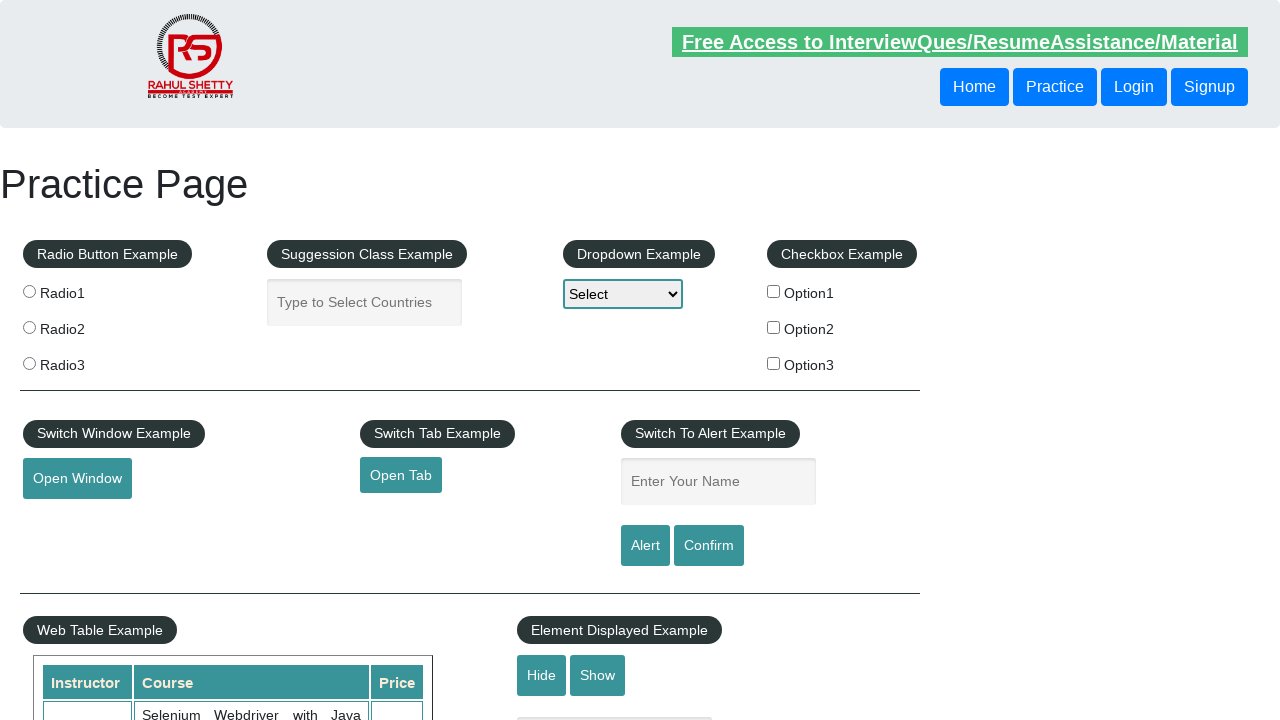

Scrolled mousehover element into view
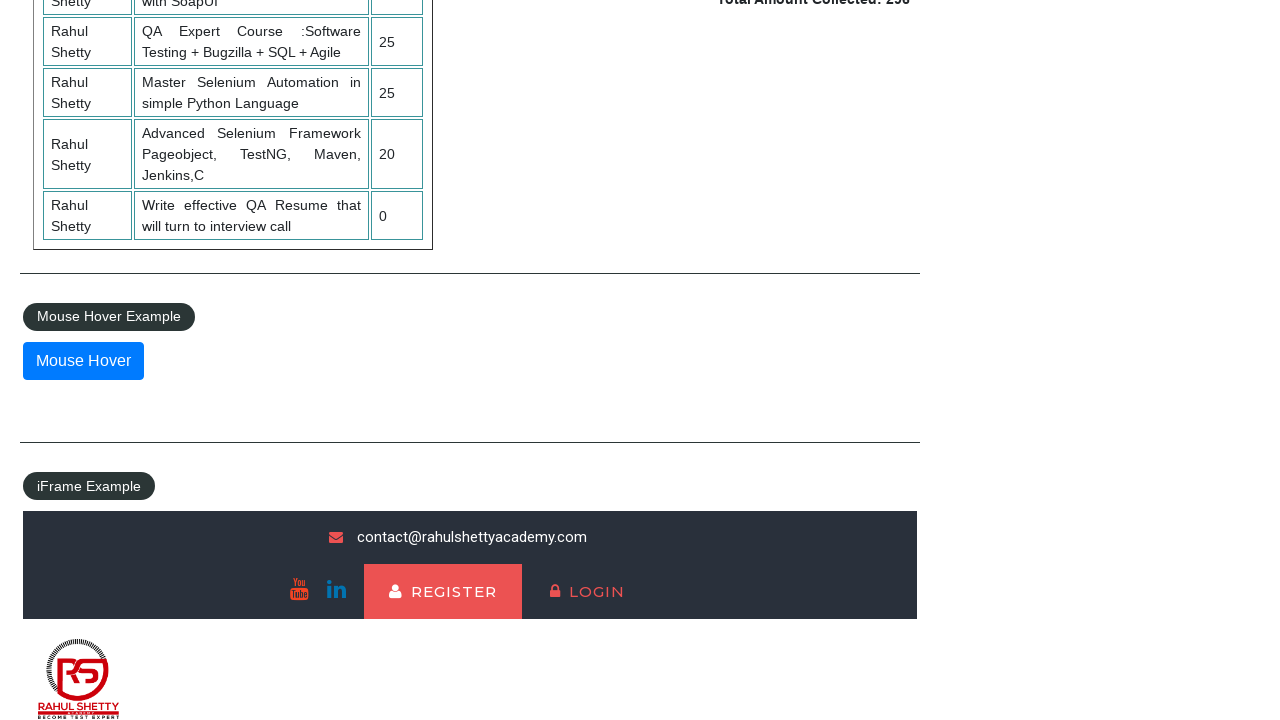

Hovered over mousehover element at (83, 361) on #mousehover
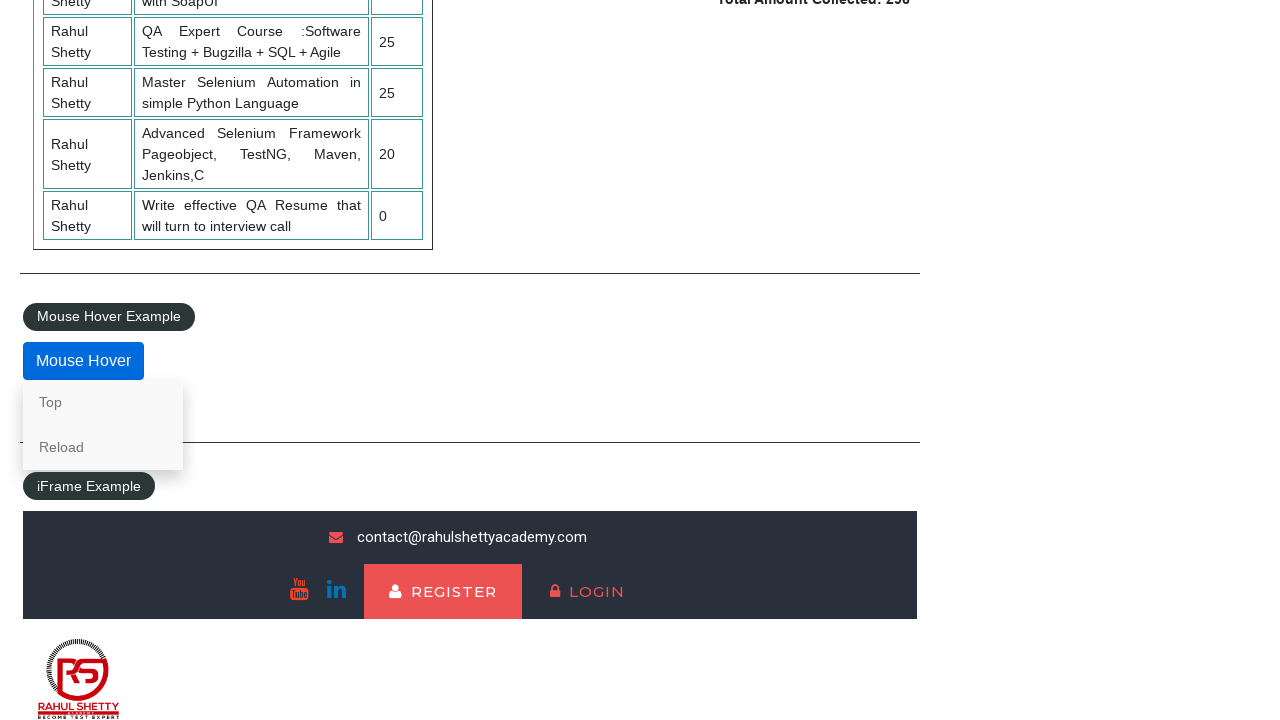

Clicked on Top link at (103, 402) on a[href='#top']
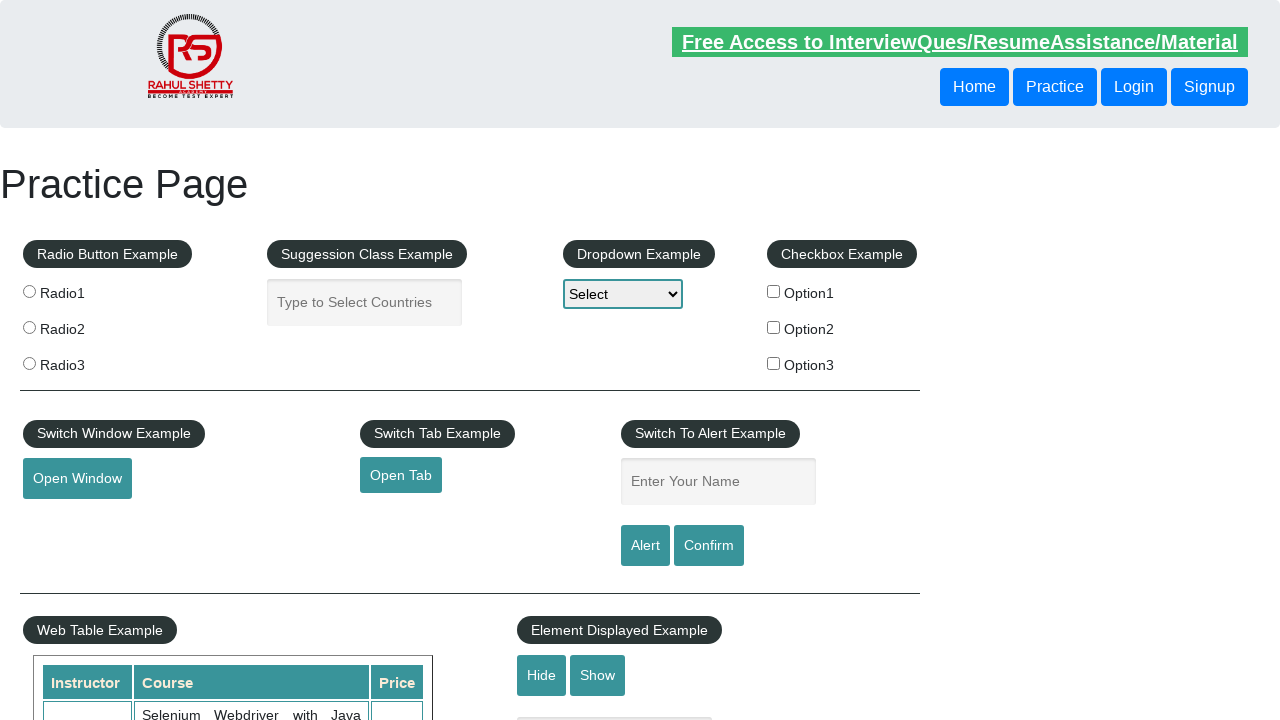

Navigated to alerts demo page
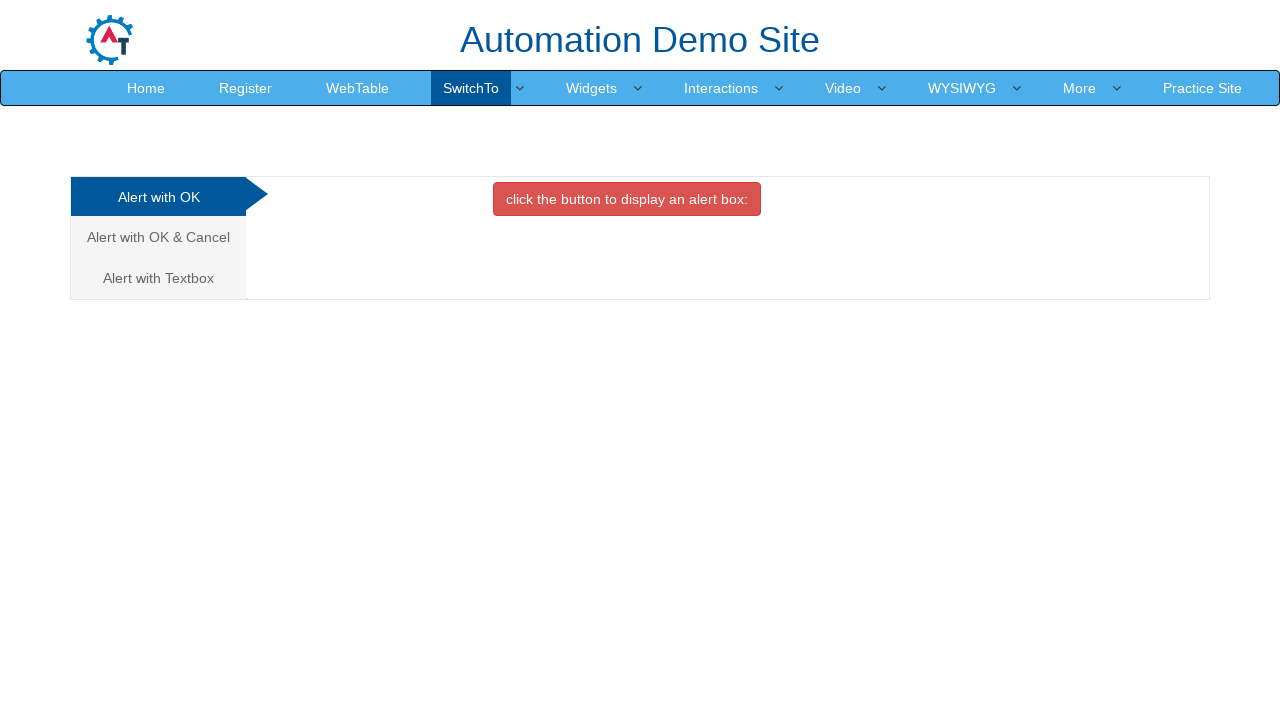

Scrolled alert button into view
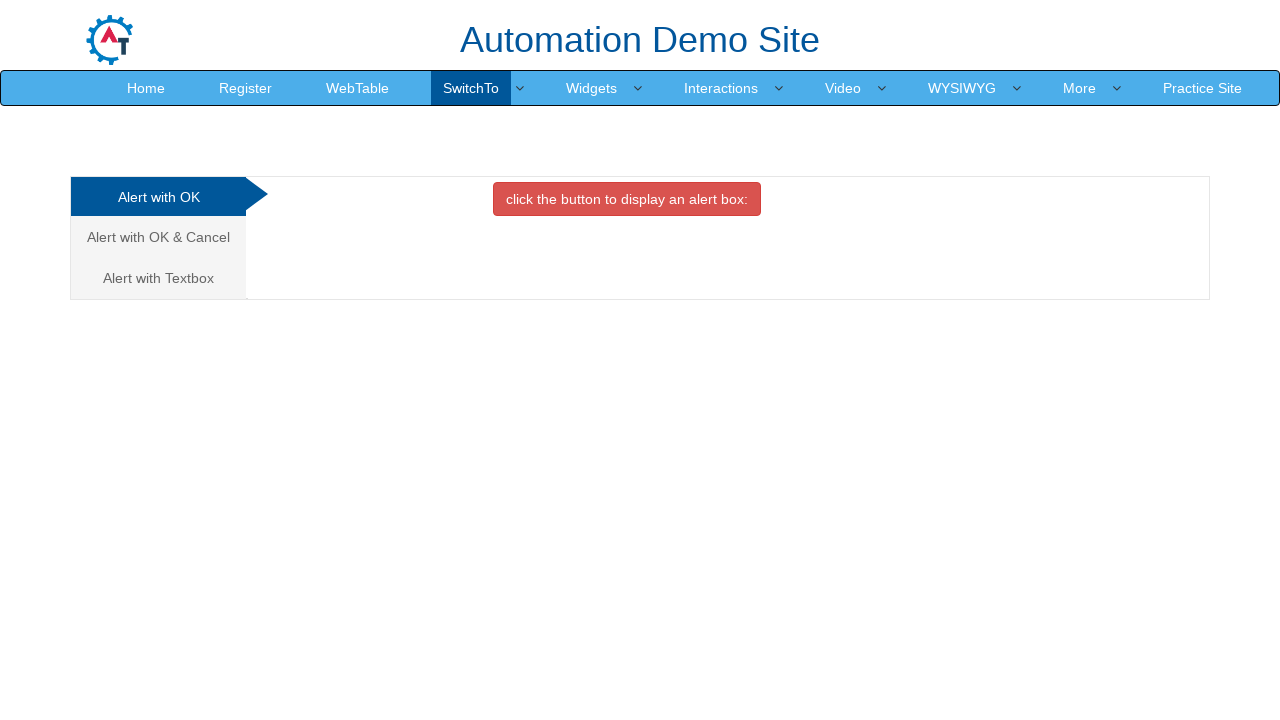

Set up dialog handler to accept alerts
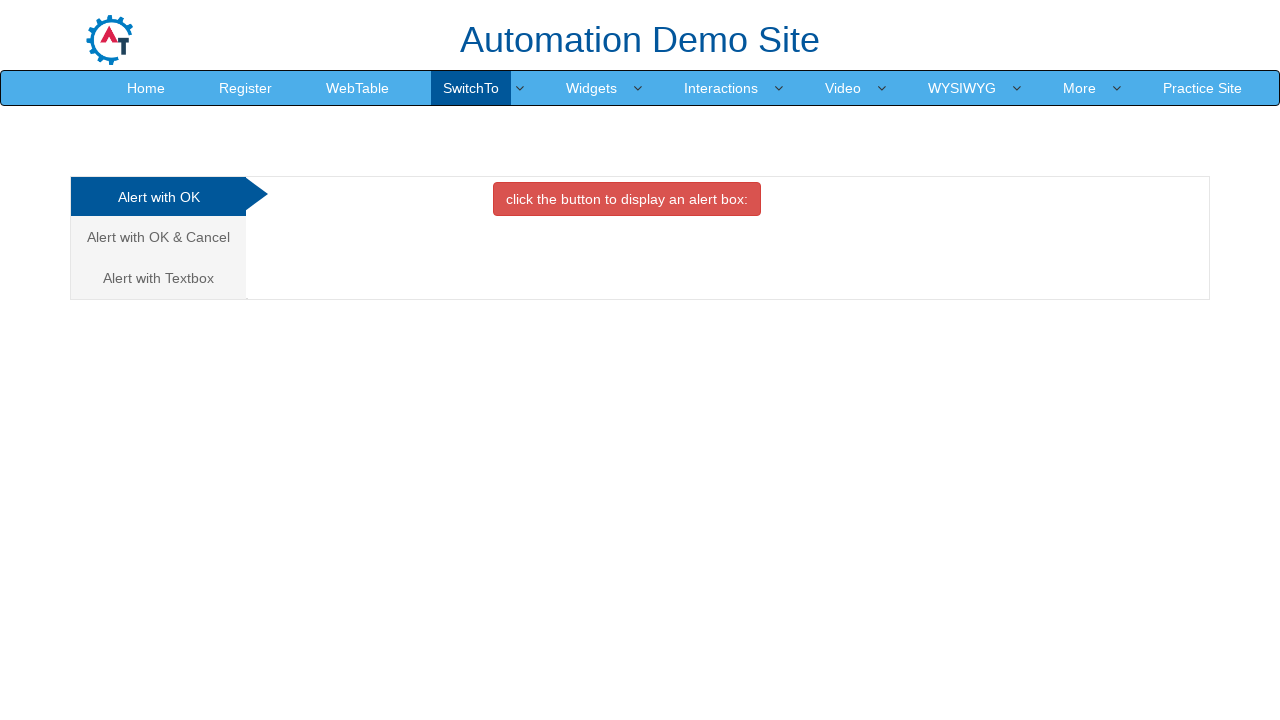

Clicked alert button and accepted the alert at (627, 199) on xpath=//button[contains(text(),'click the button to display an')]
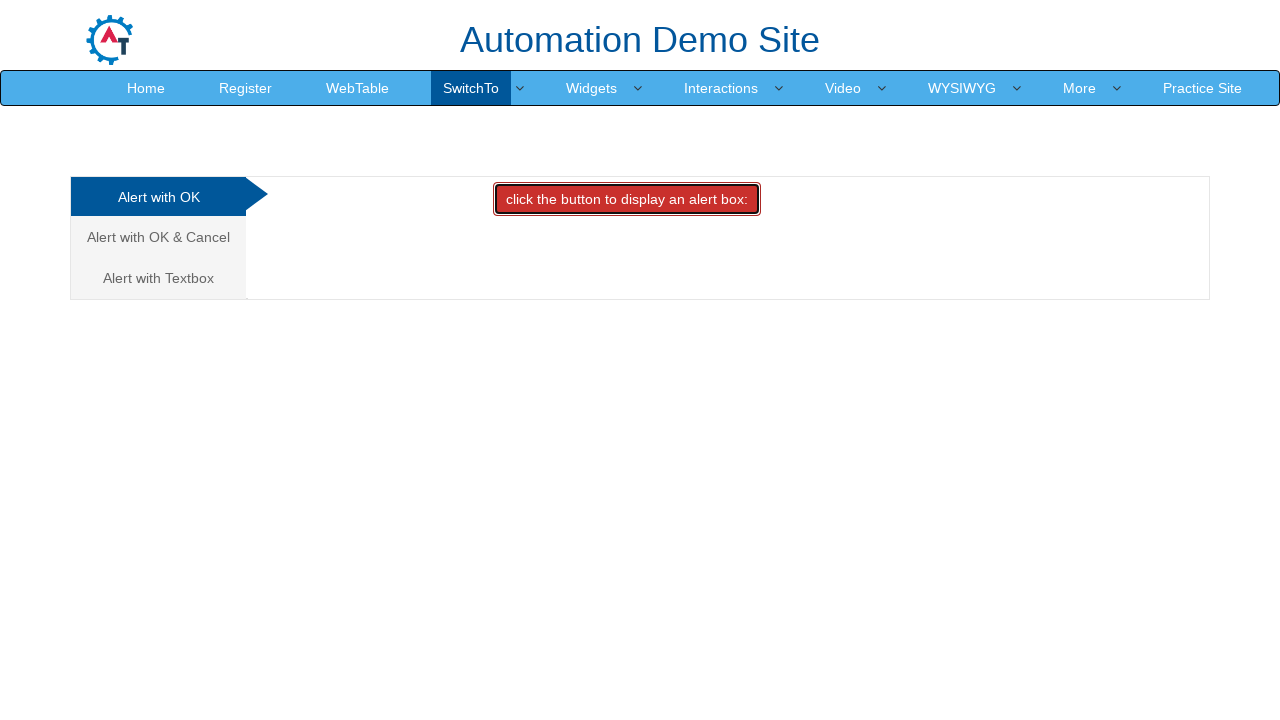

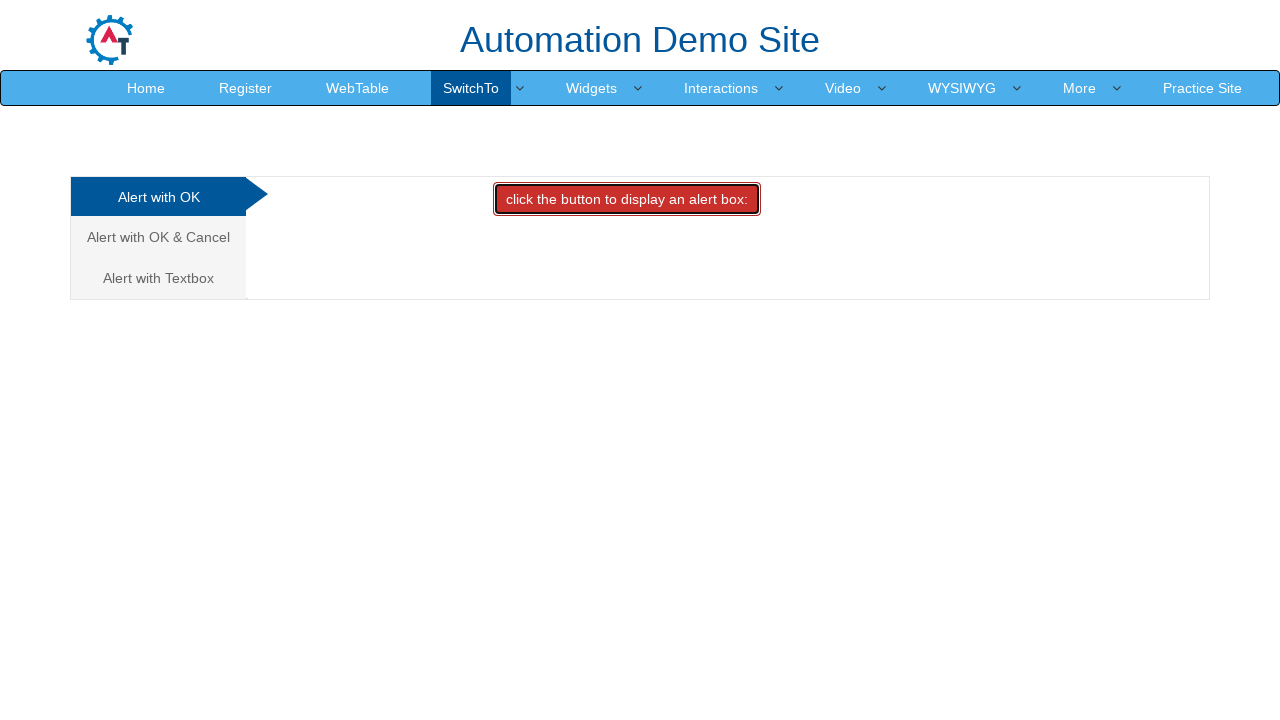